Tests the web table edit functionality by clicking the edit button on a row, clearing and updating the first name, last name, and email fields, then submitting the changes.

Starting URL: https://demoqa.com/webtables

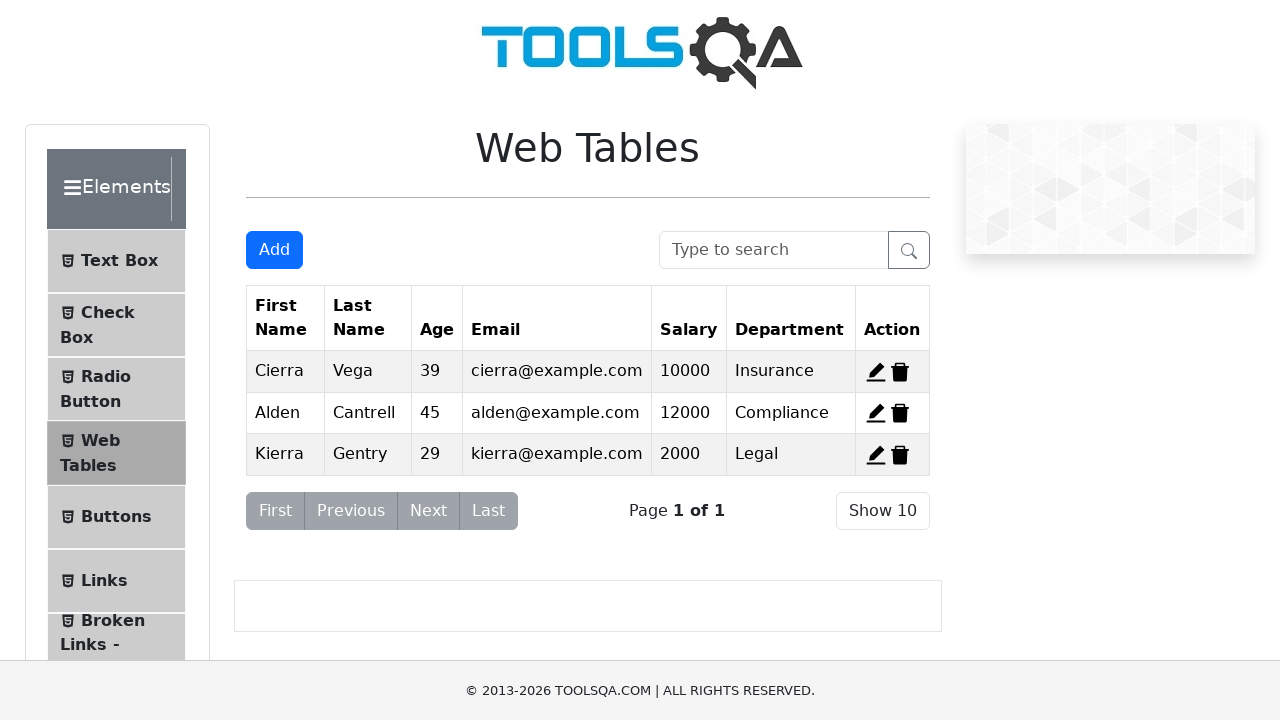

Scrolled down to view the web table
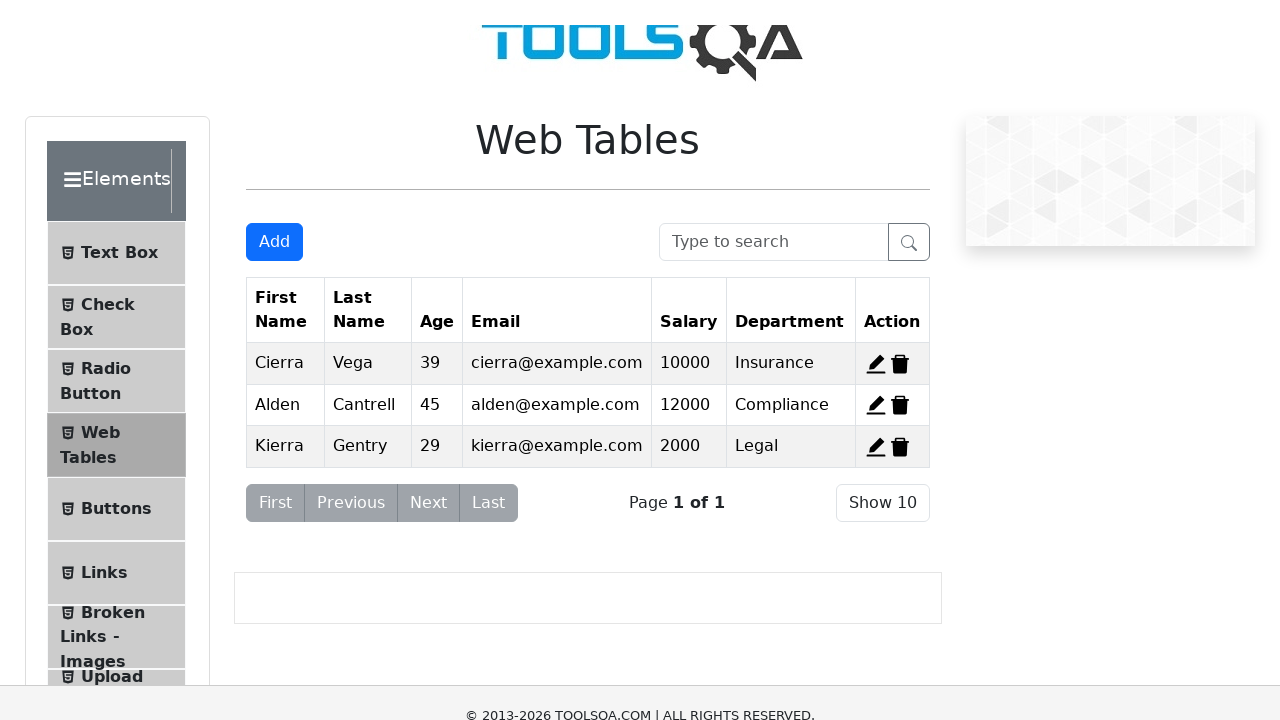

Clicked the edit button on the first table row at (876, 72) on span[title='Edit']
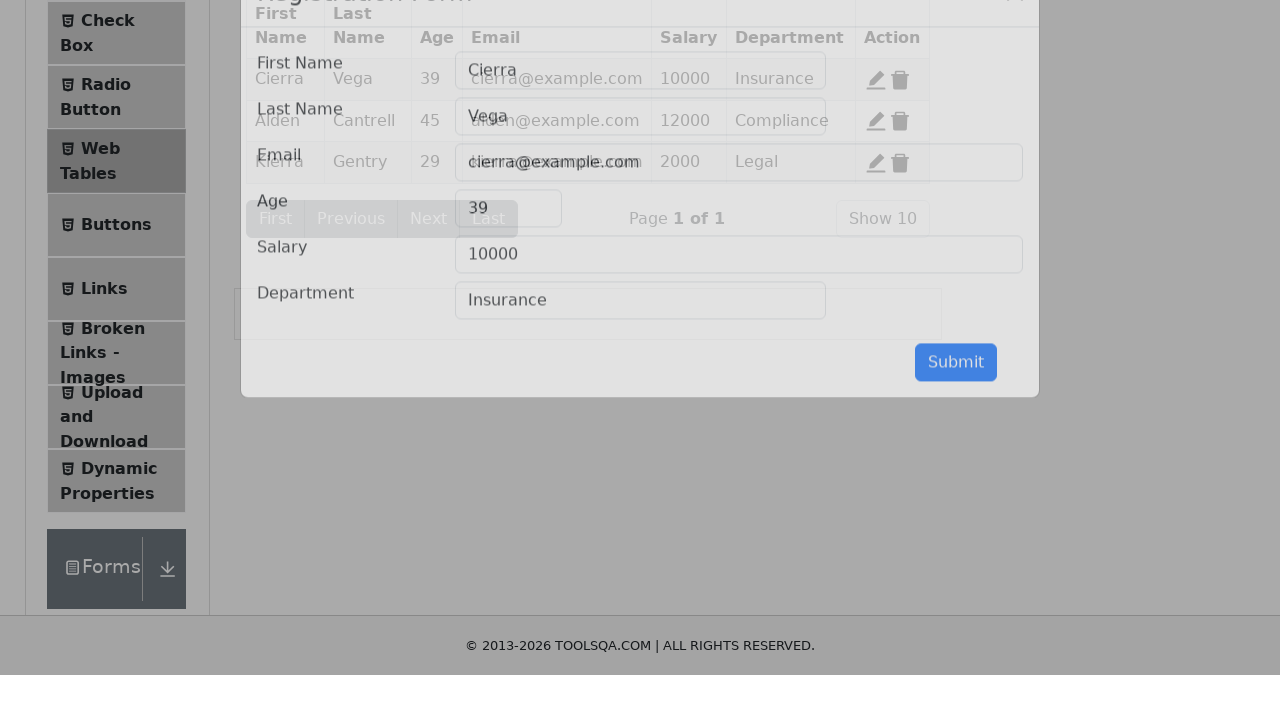

Cleared the first name field on #firstName
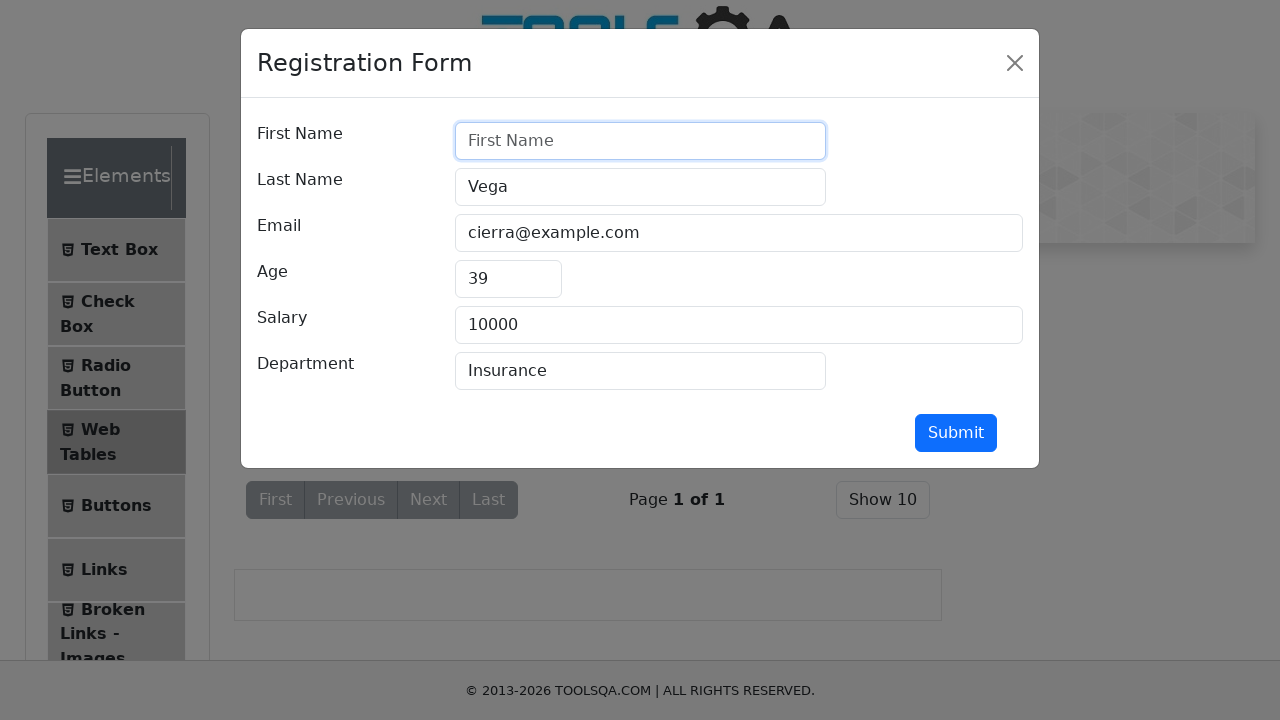

Filled first name field with 'marwan' on #firstName
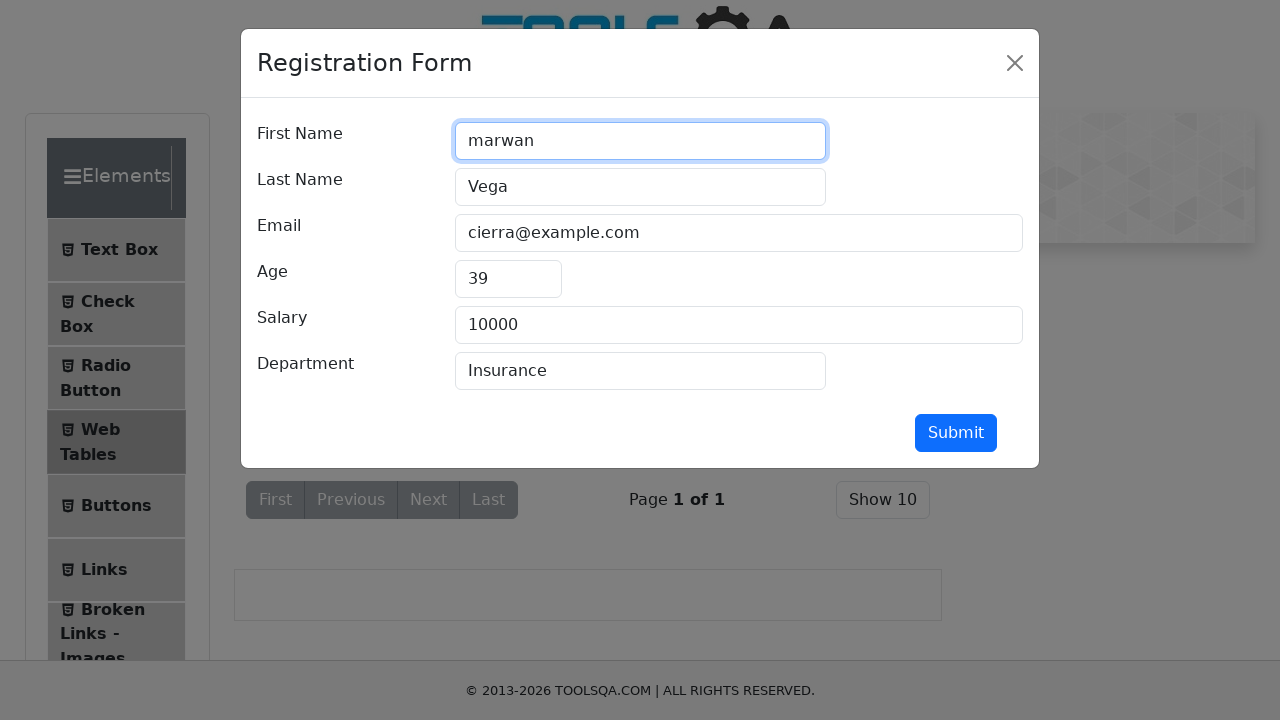

Cleared the last name field on #lastName
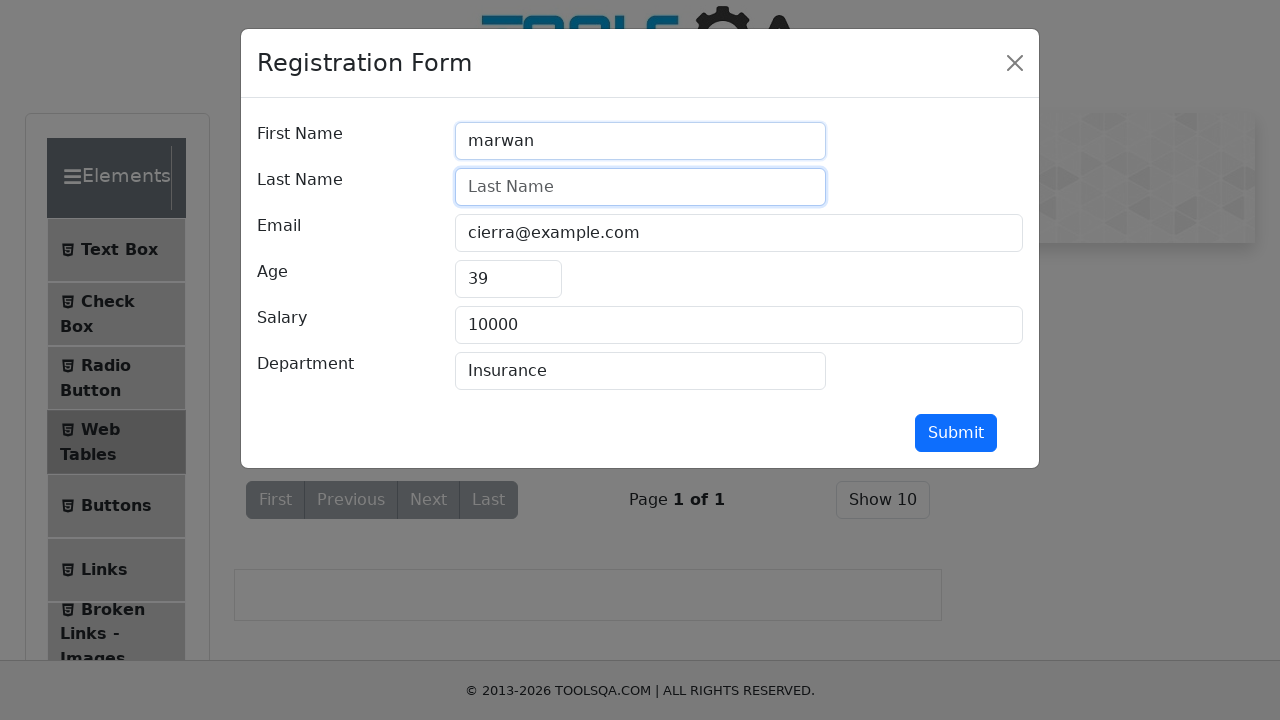

Filled last name field with 'omar' on #lastName
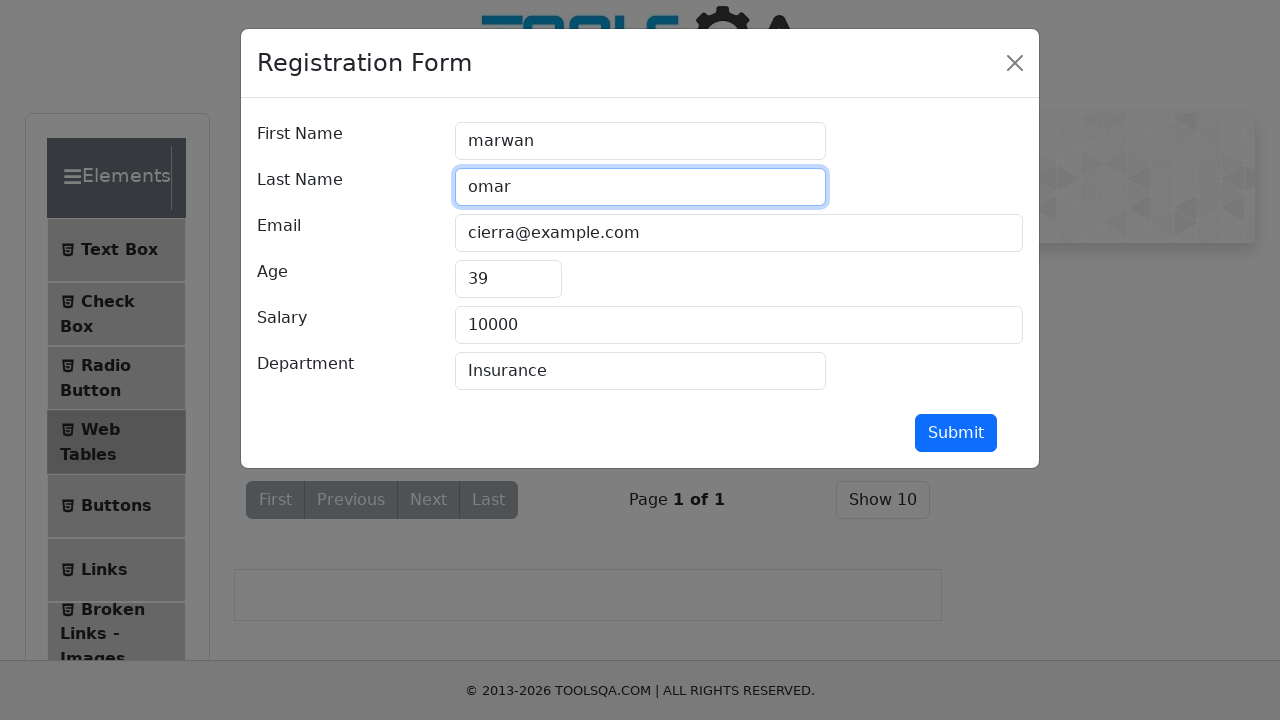

Cleared the email field on #userEmail
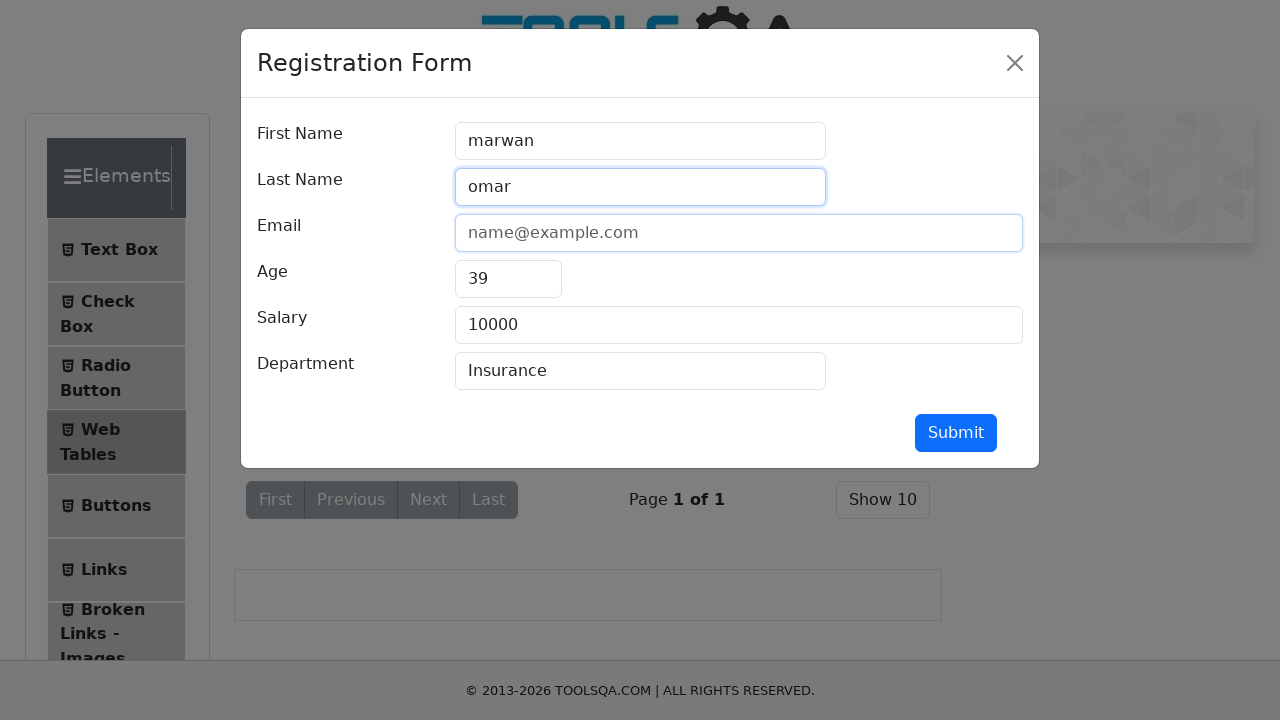

Filled email field with 'marwan.omar@gmail.com' on #userEmail
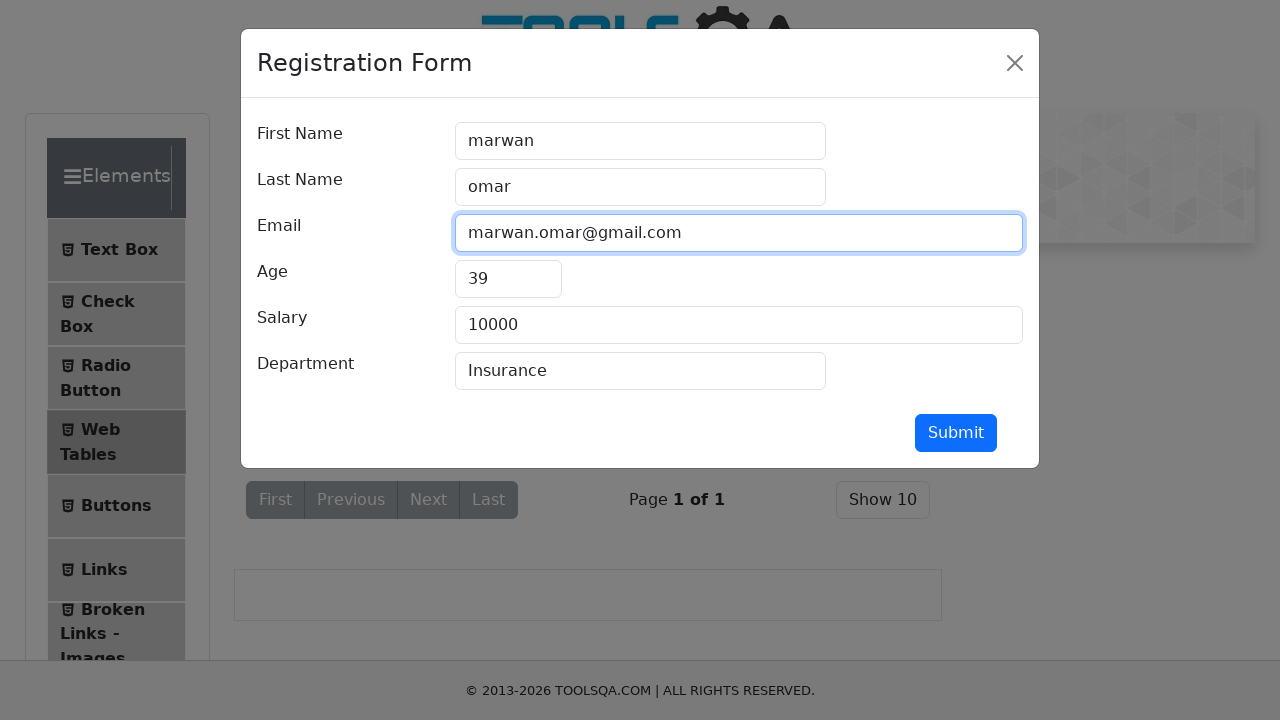

Clicked the submit button to save changes at (956, 433) on #submit
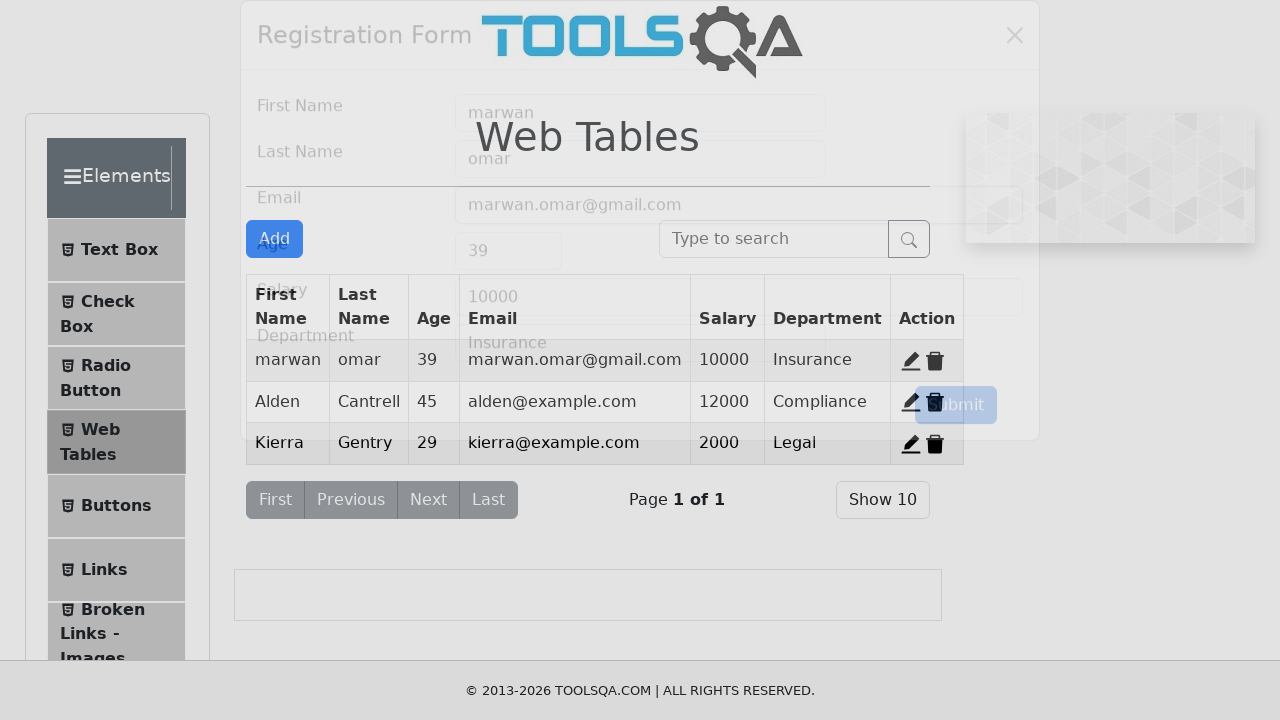

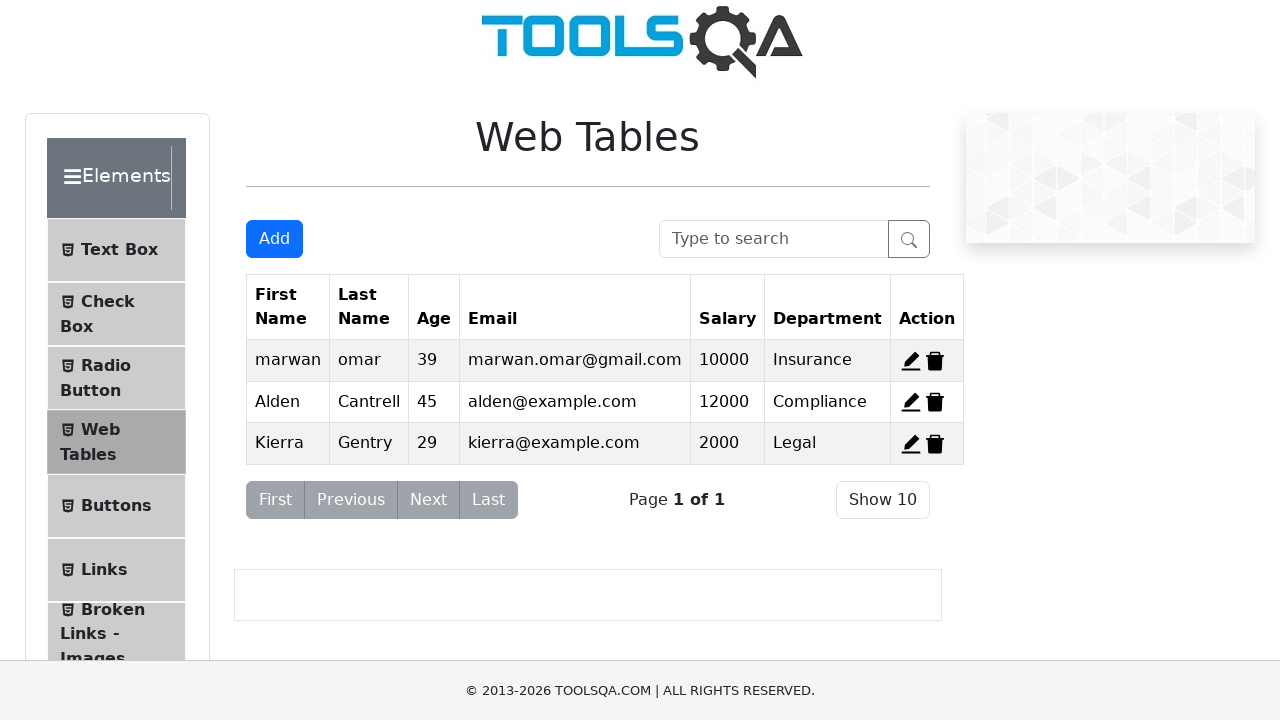